Tests various dropdown handling techniques including traditional dropdowns, multi-select dropdowns, custom Bootstrap-like dropdowns, and auto-suggest dropdowns by selecting specific options from each.

Starting URL: https://claruswaysda.github.io/Dropdowns.html

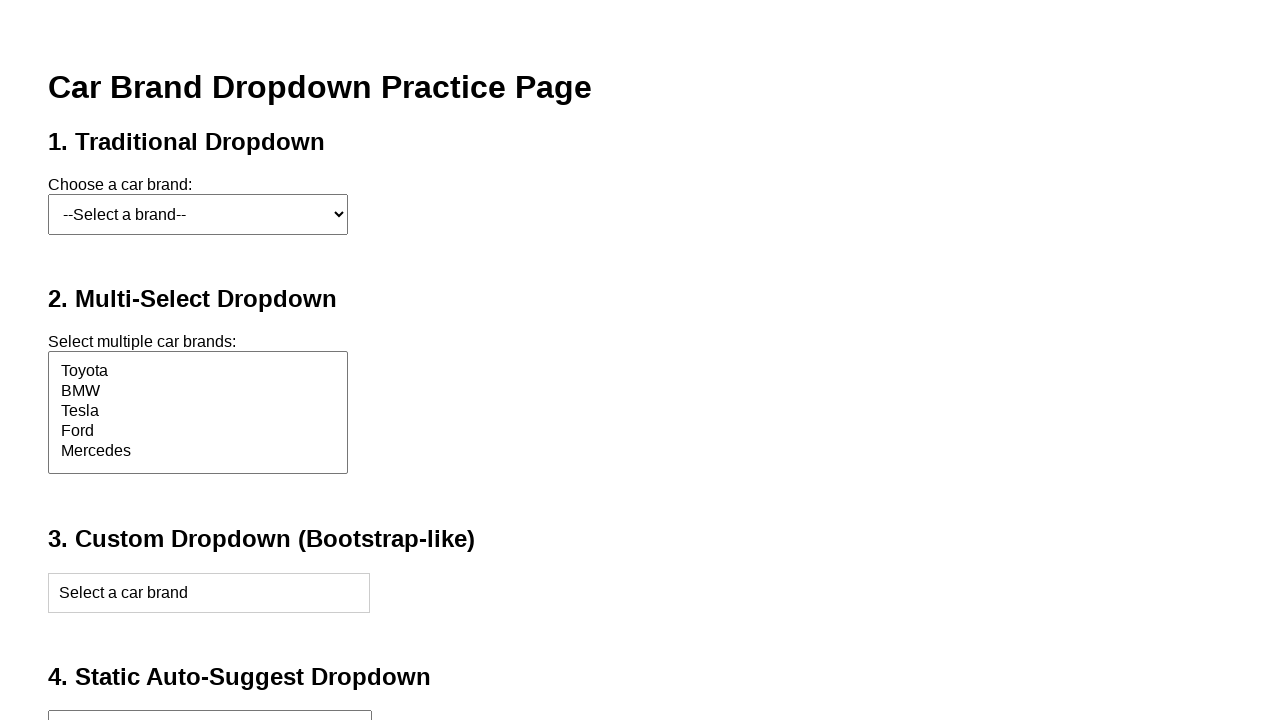

Navigated to Dropdowns test page
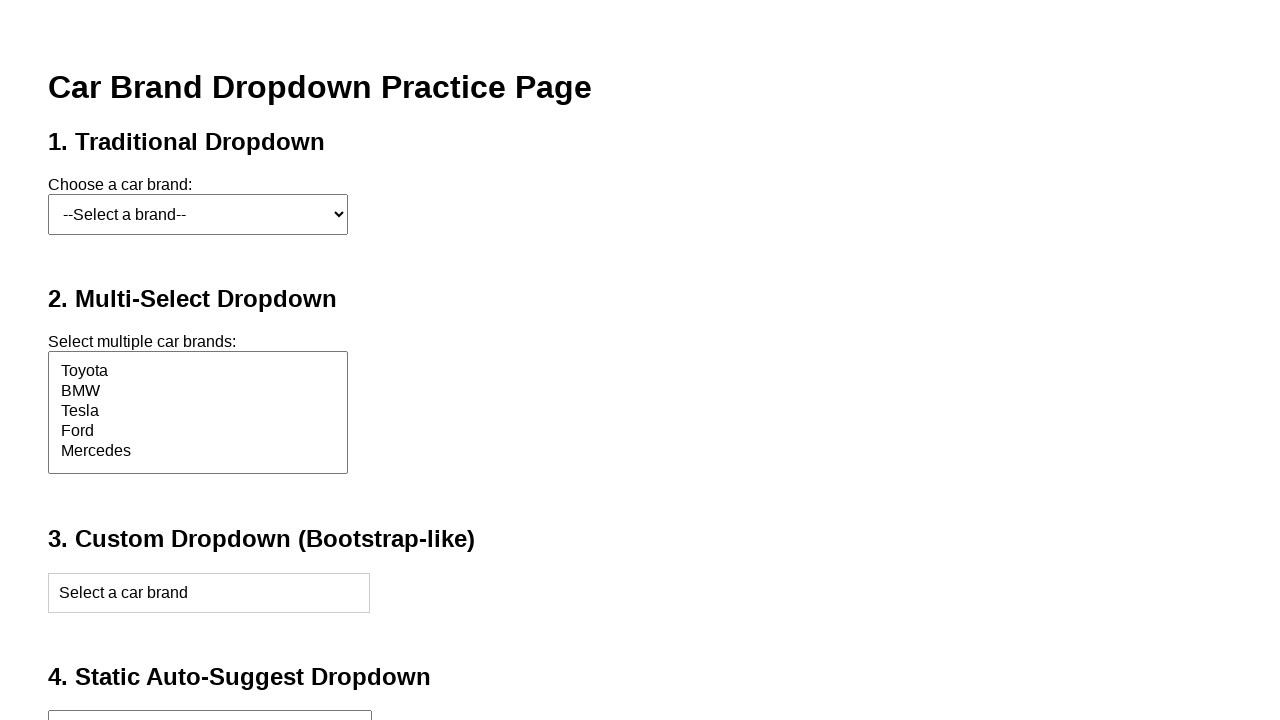

Selected 'Ford' from traditional dropdown on #carSelect
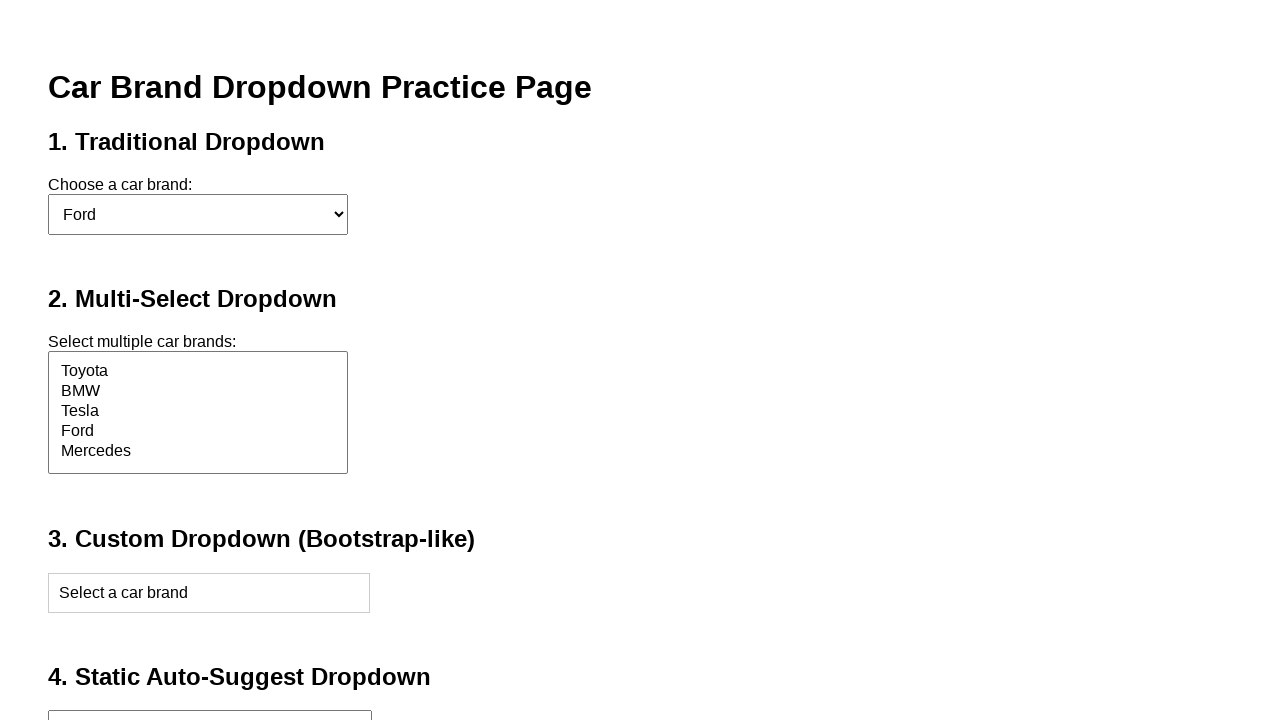

Selected 'Mercedes' from multi-select dropdown on #multiCarSelect
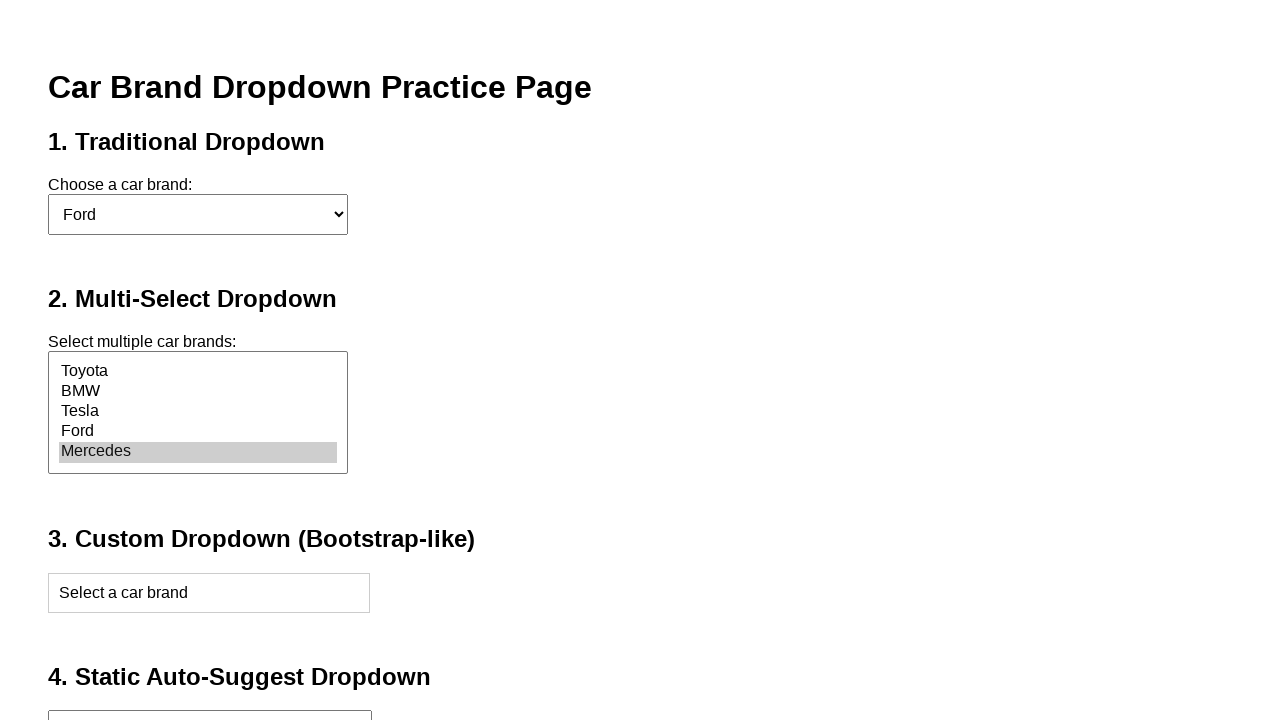

Clicked custom dropdown to open it at (209, 593) on #customDropdown
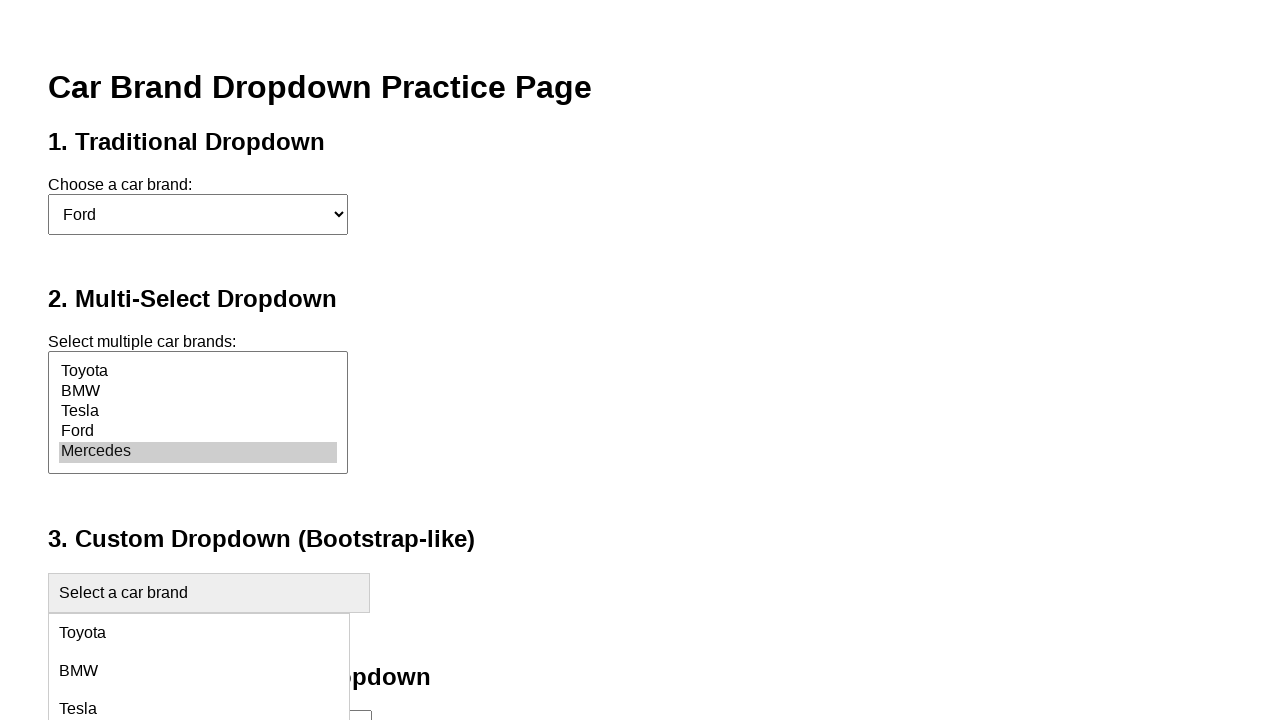

Selected 'BMW' from custom Bootstrap-like dropdown at (199, 671) on xpath=//div[@class='custom-dropdown'][2]
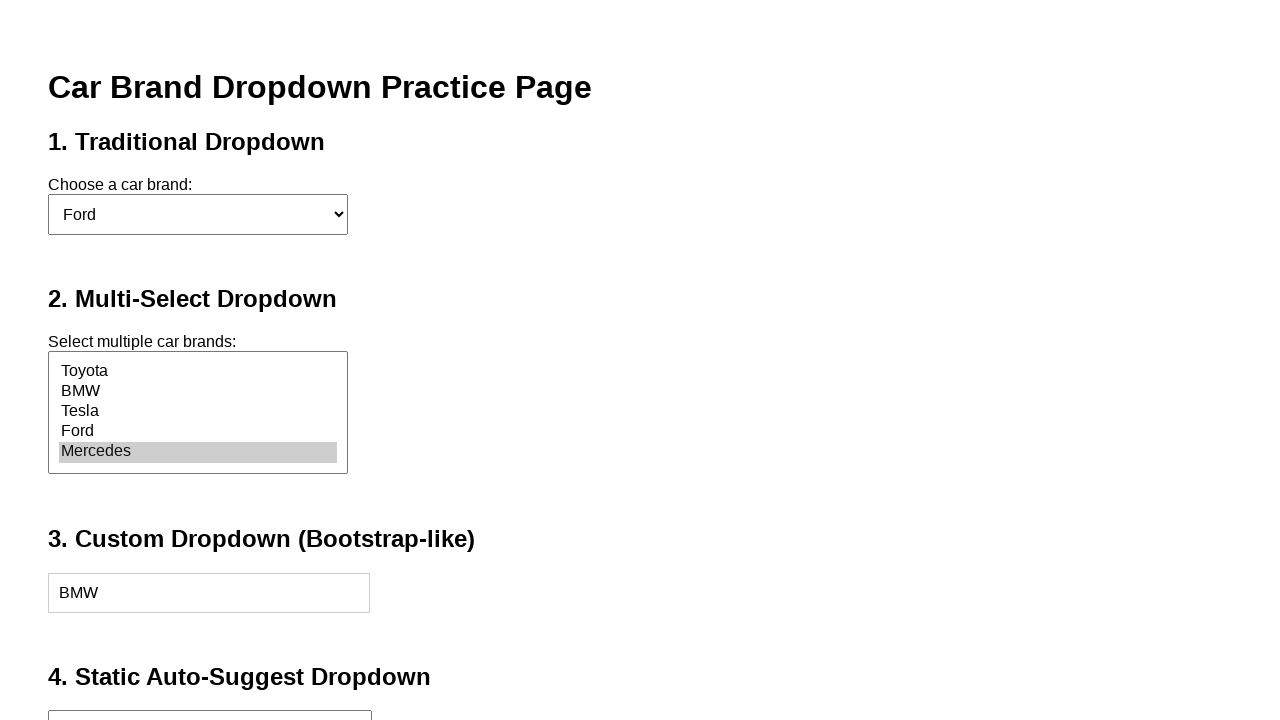

Filled static auto-suggest field with 'Tesla' on #staticInput
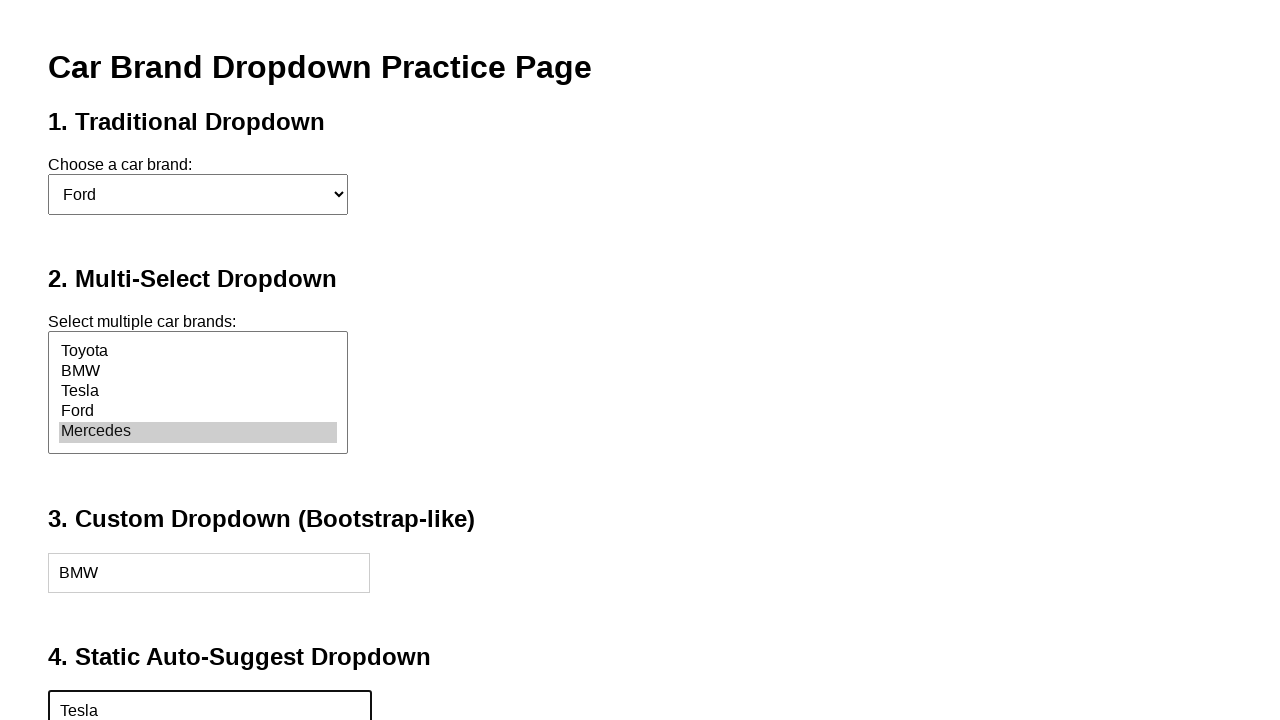

Selected 'Tesla Model 3' from static suggestions at (199, 424) on xpath=//div[@class='suggestion-item'][2]
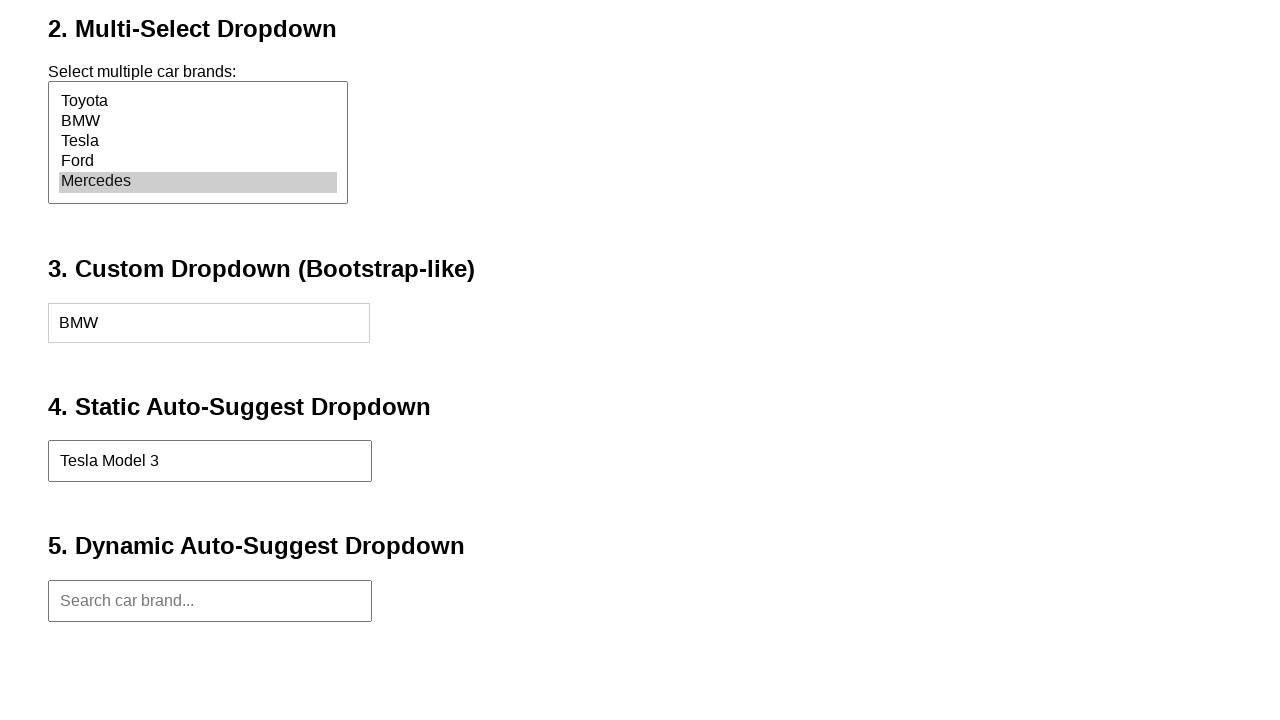

Filled dynamic auto-suggest field with 'Toyota' on #dynamicInput
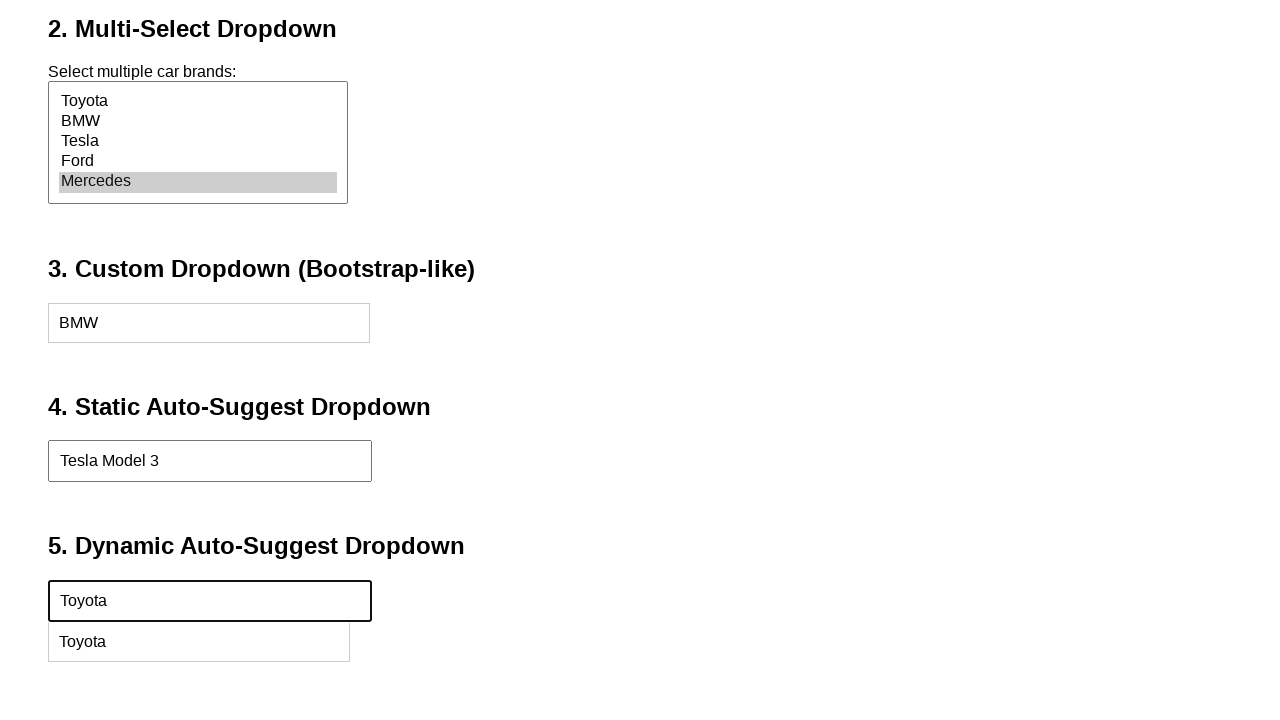

Dynamic suggestions loaded and 'Toyota' option appeared
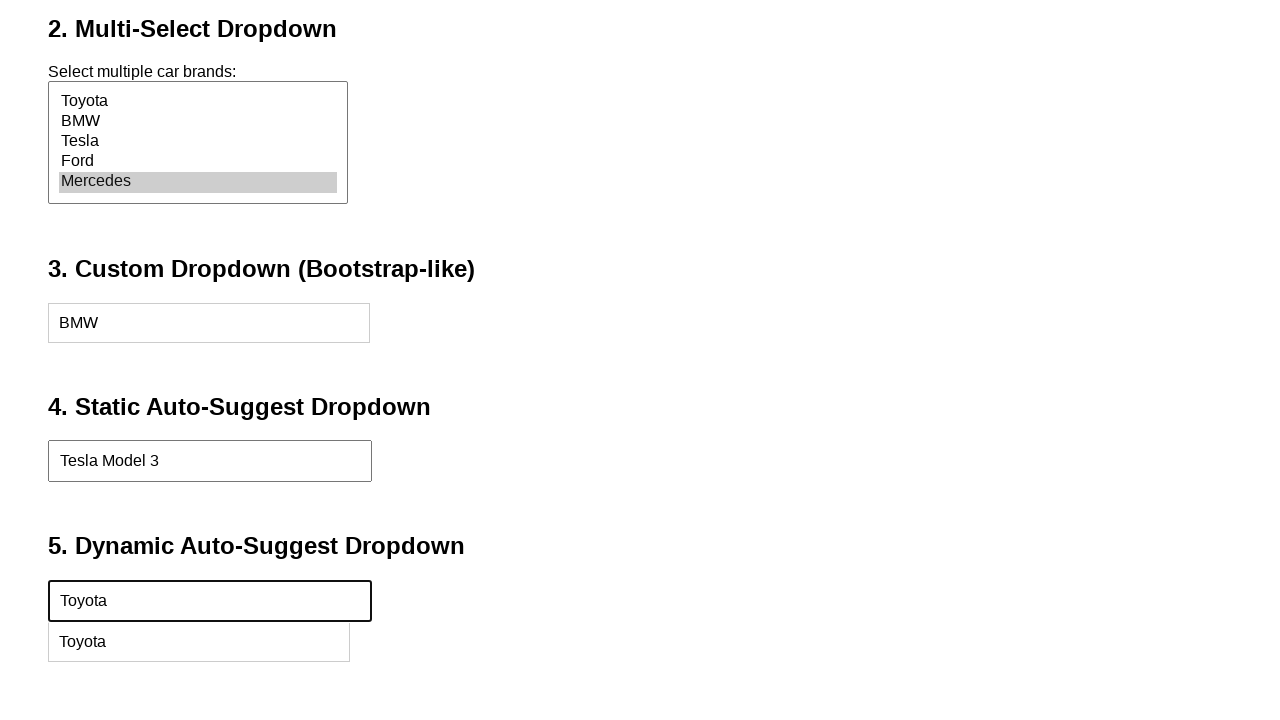

Selected 'Toyota' from dynamic auto-suggest dropdown at (199, 642) on xpath=//div[@class='suggestion-item'][normalize-space()='Toyota']
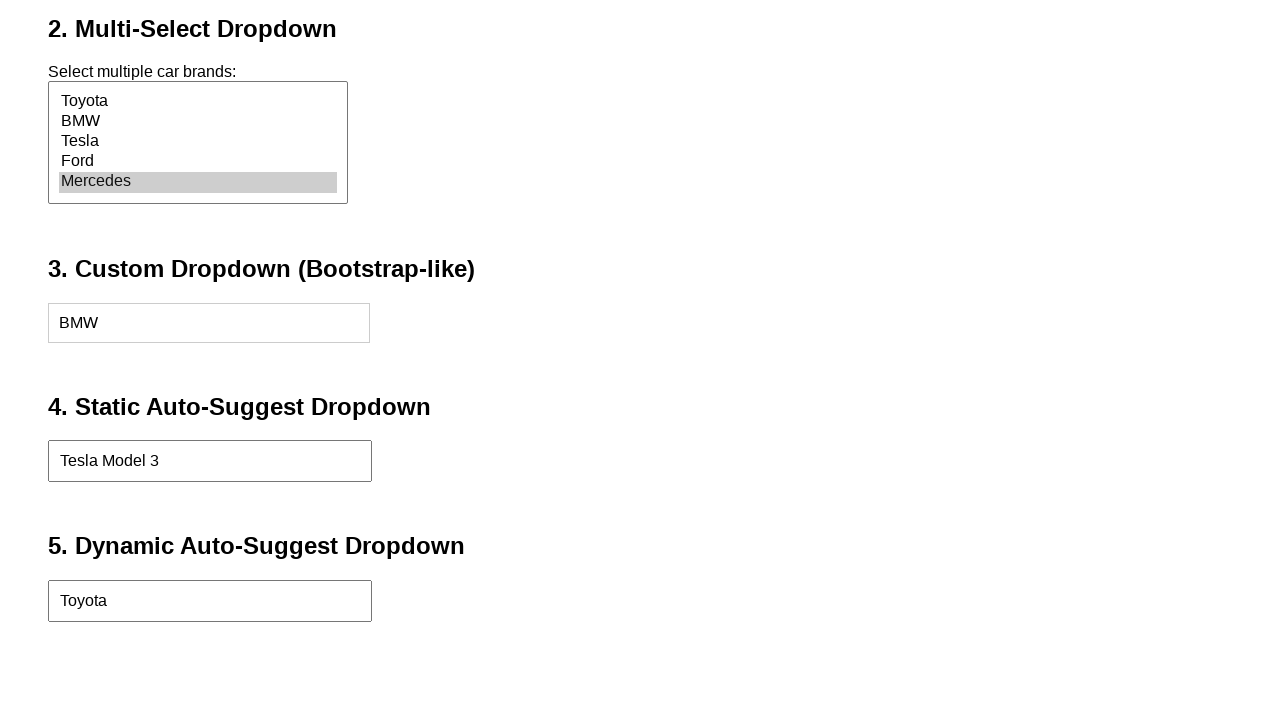

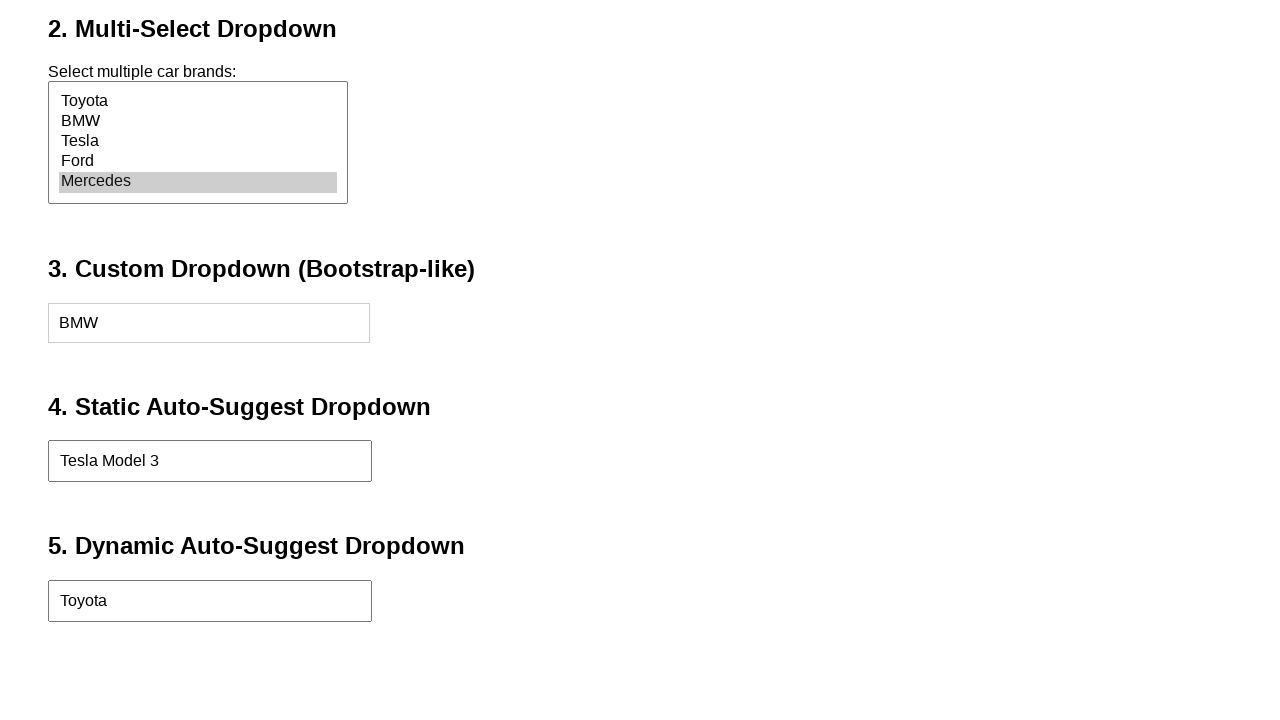